Tests dynamic properties page by waiting for a button to become clickable after a delay and then clicking it

Starting URL: https://demoqa.com/dynamic-properties

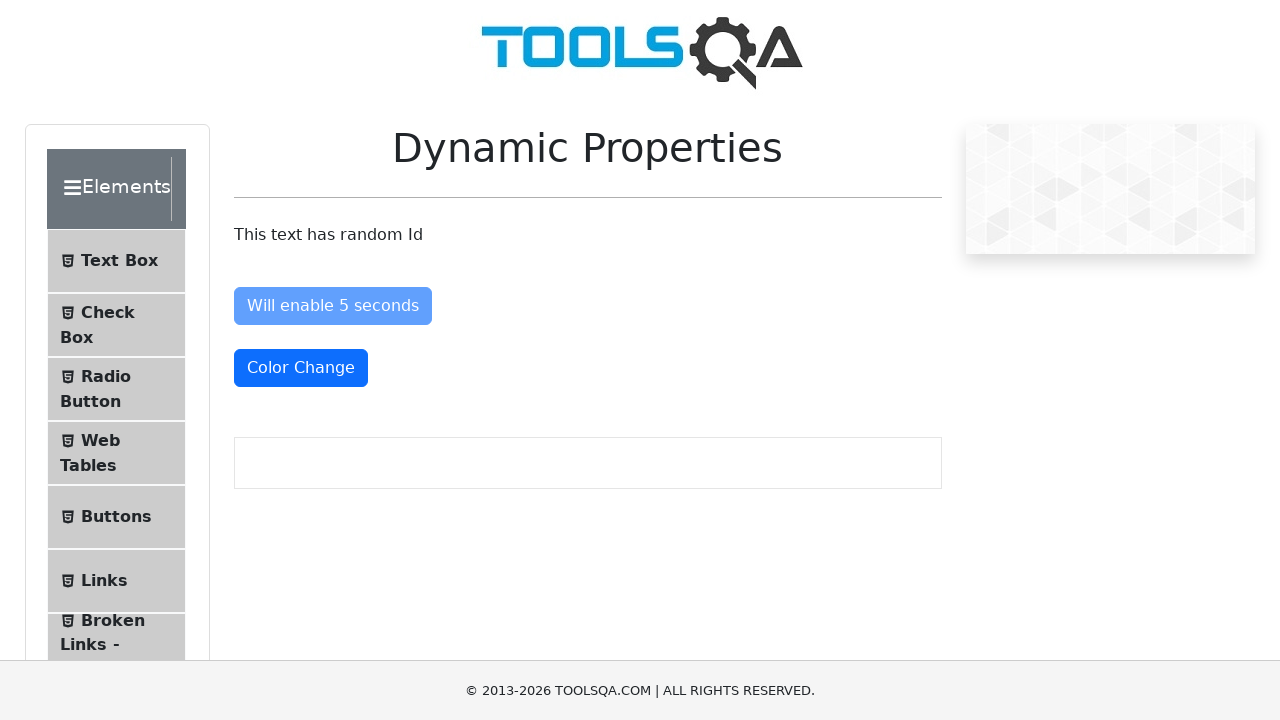

Waited for 'Enable After' button to become enabled (up to 15 seconds)
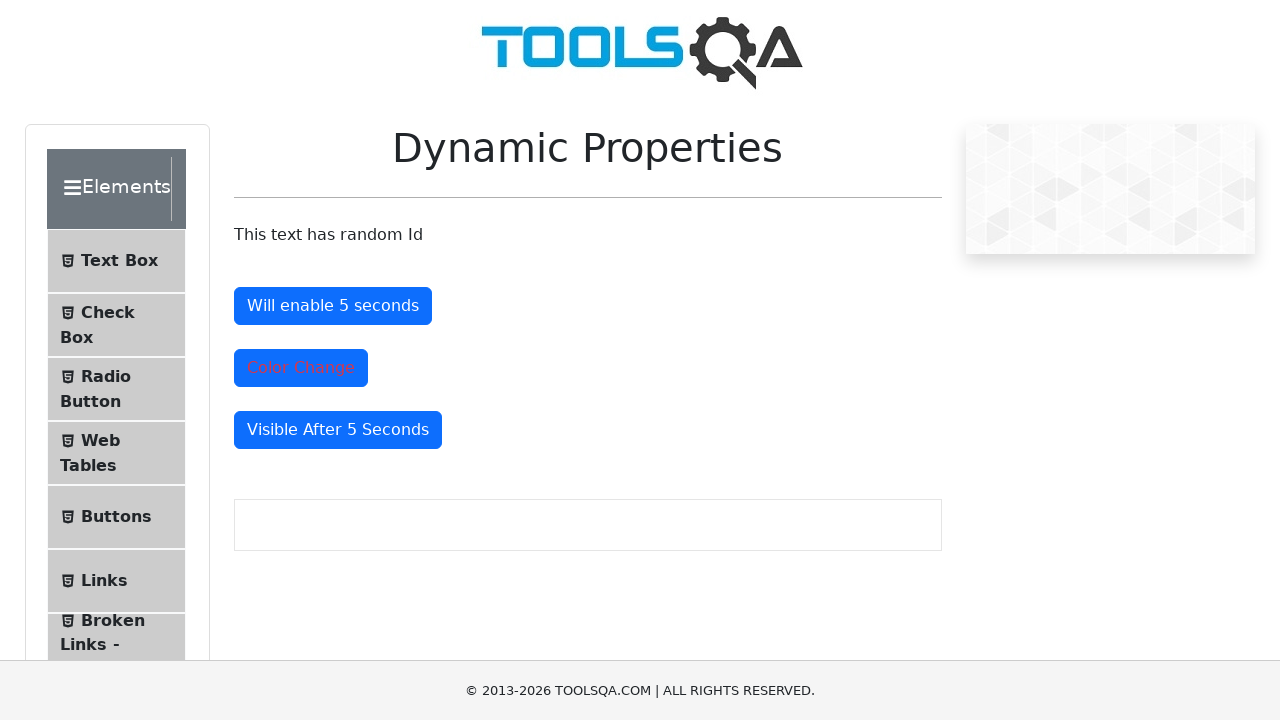

Clicked the 'Enable After' button at (333, 306) on button#enableAfter
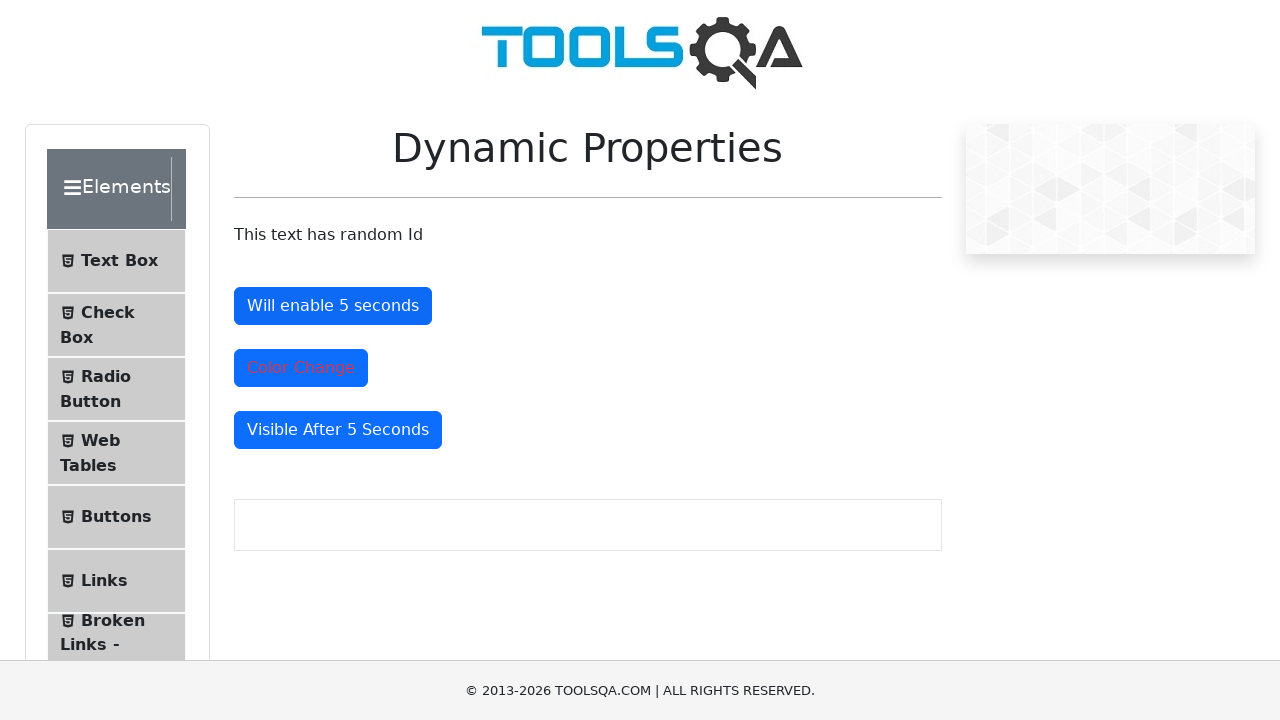

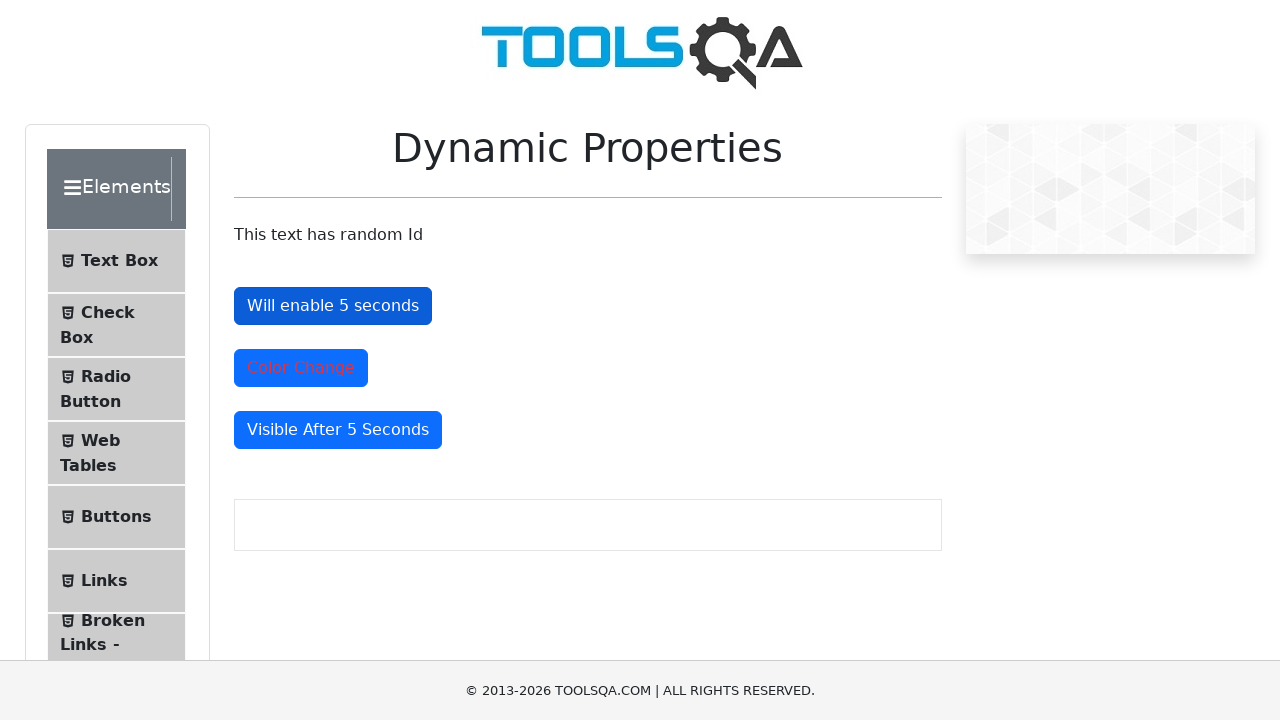